Tests Google Translate by entering a word into the translation input field and waiting for the translation result

Starting URL: https://translate.google.com/?hl=ru&sl=en&tl=ru&op=translate

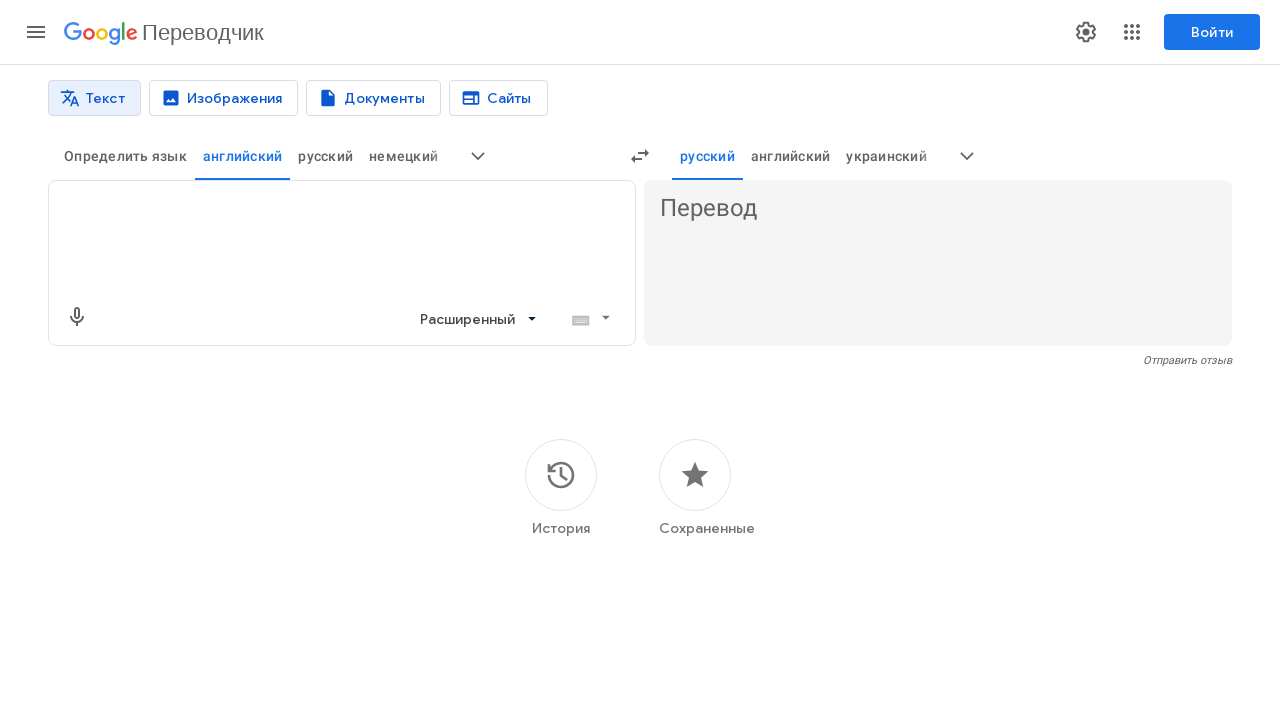

Translation input field loaded
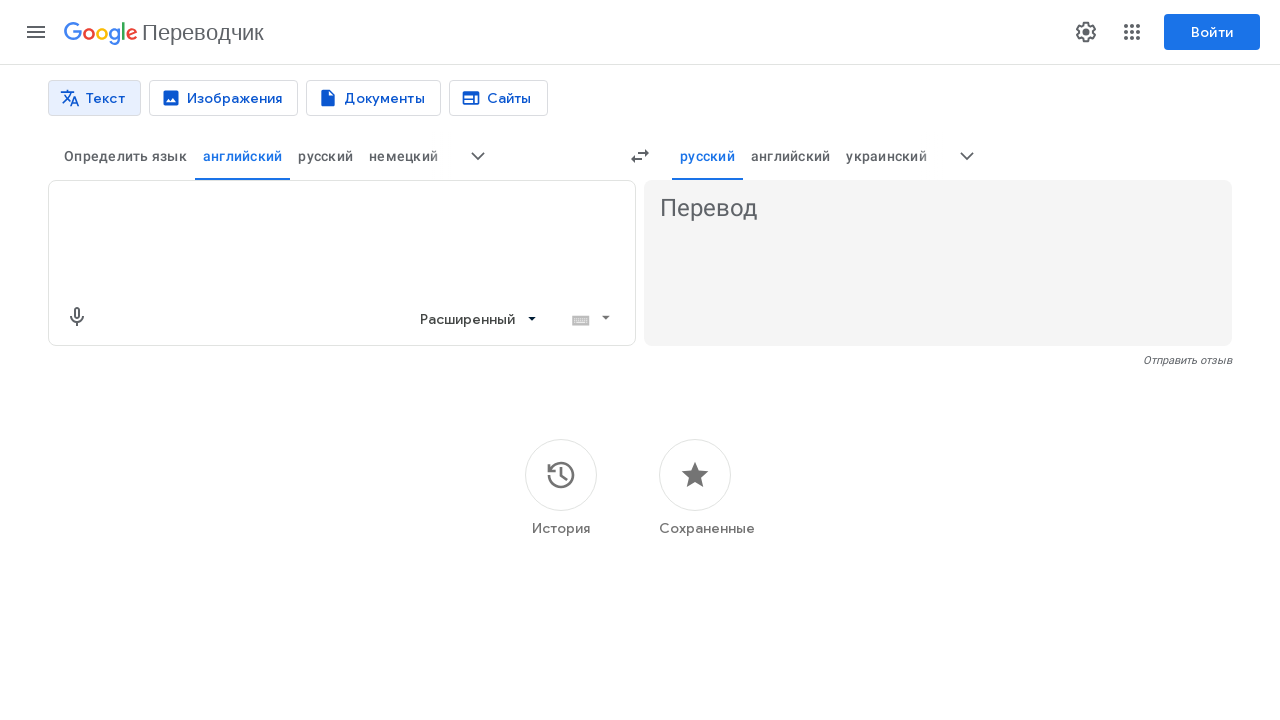

Entered 'world' into translation input field on .er8xn
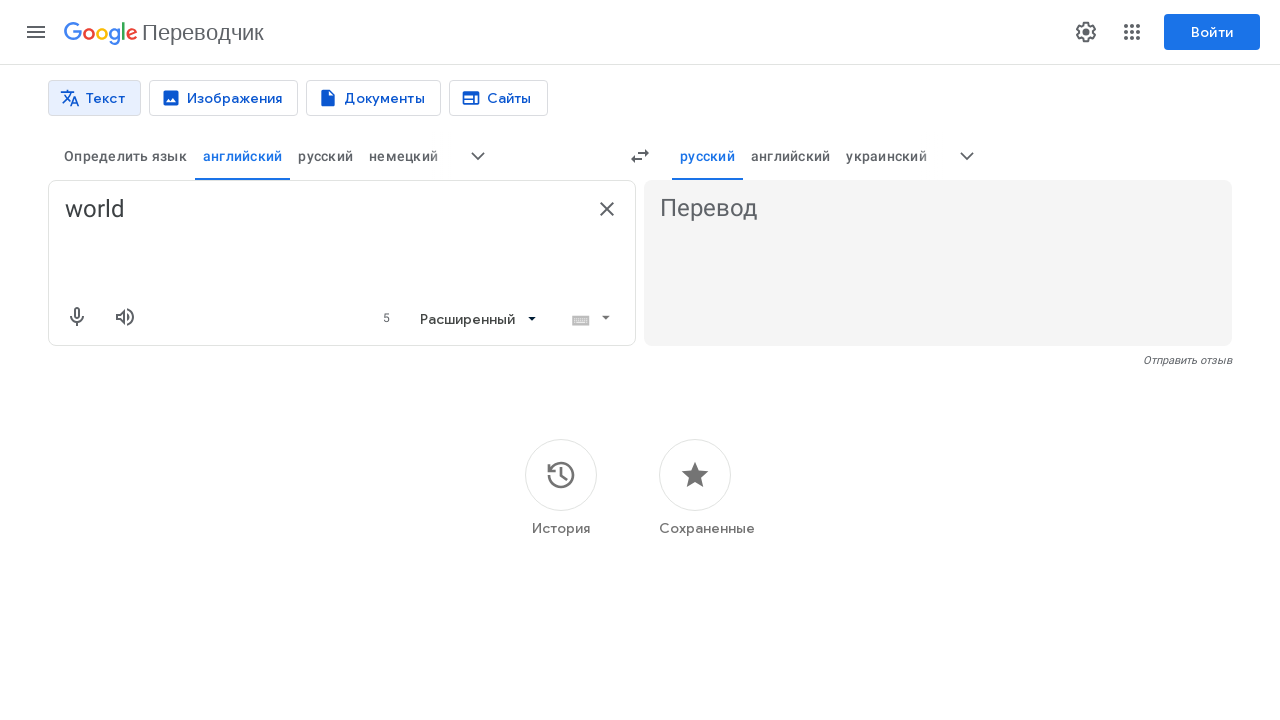

Waited 2 seconds for translation to process
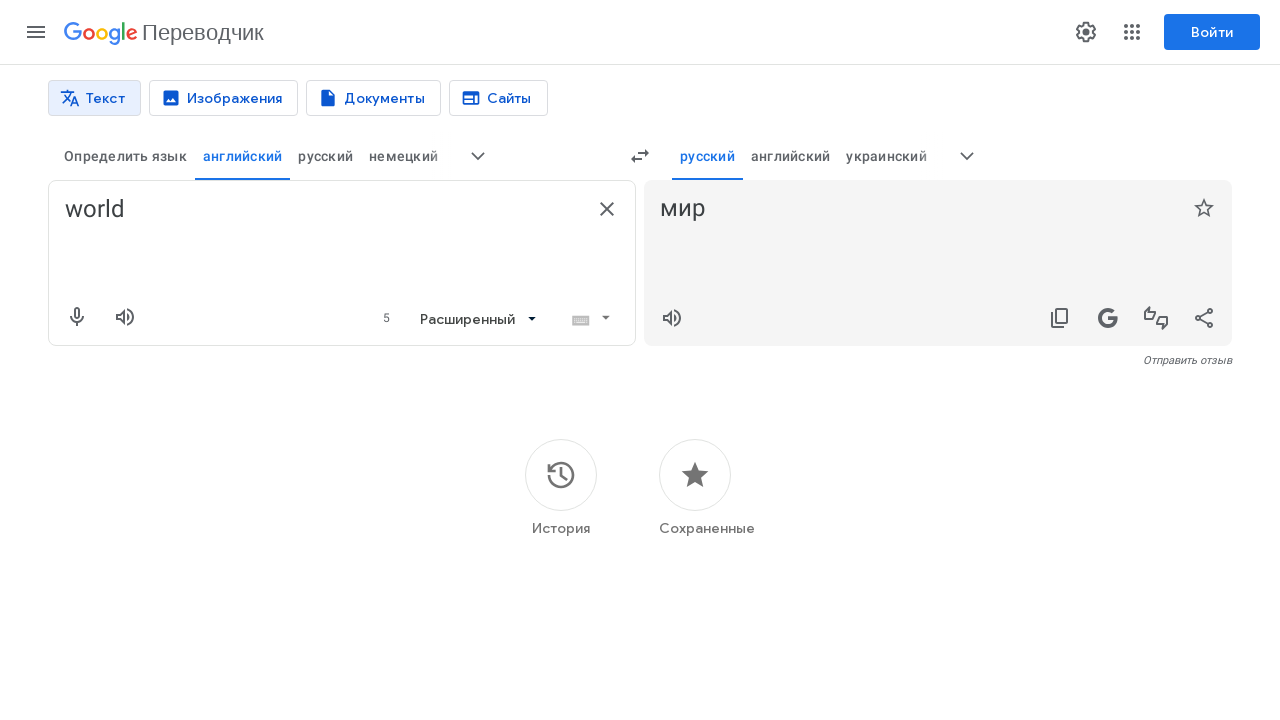

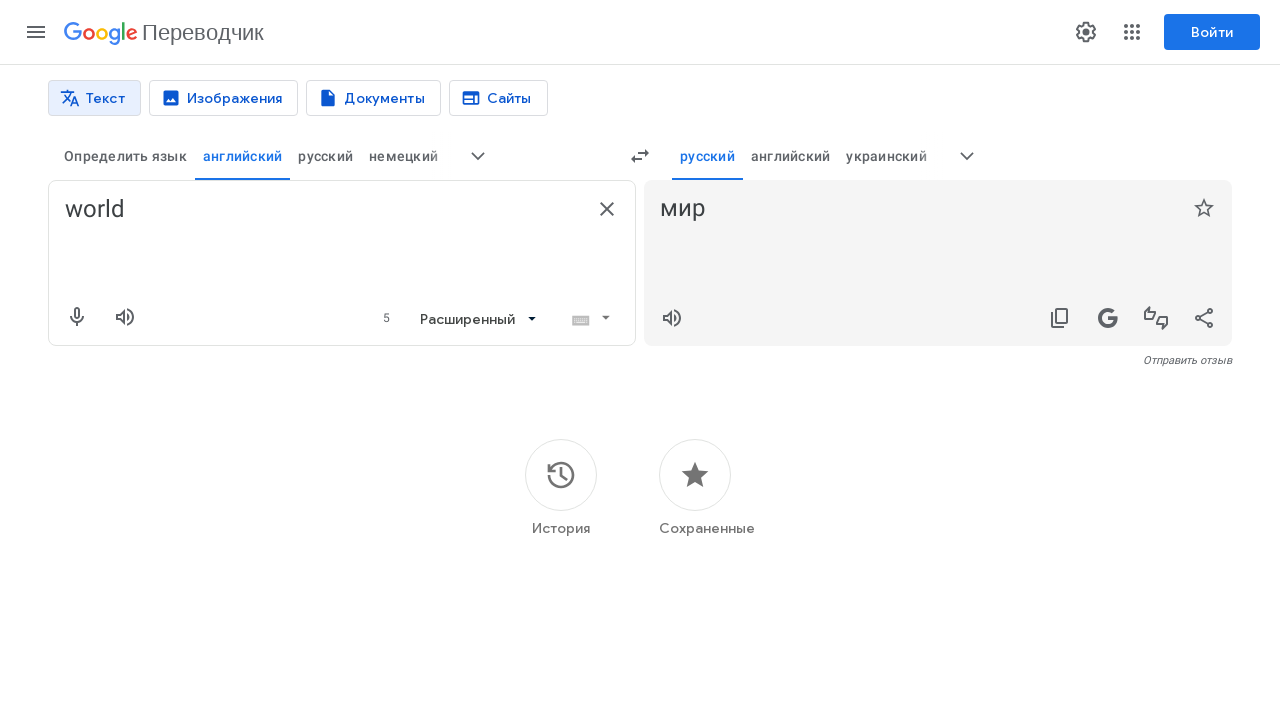